Navigates to DuckDuckGo homepage, retrieves the page title, and verifies that the logo is displayed

Starting URL: https://duckduckgo.com

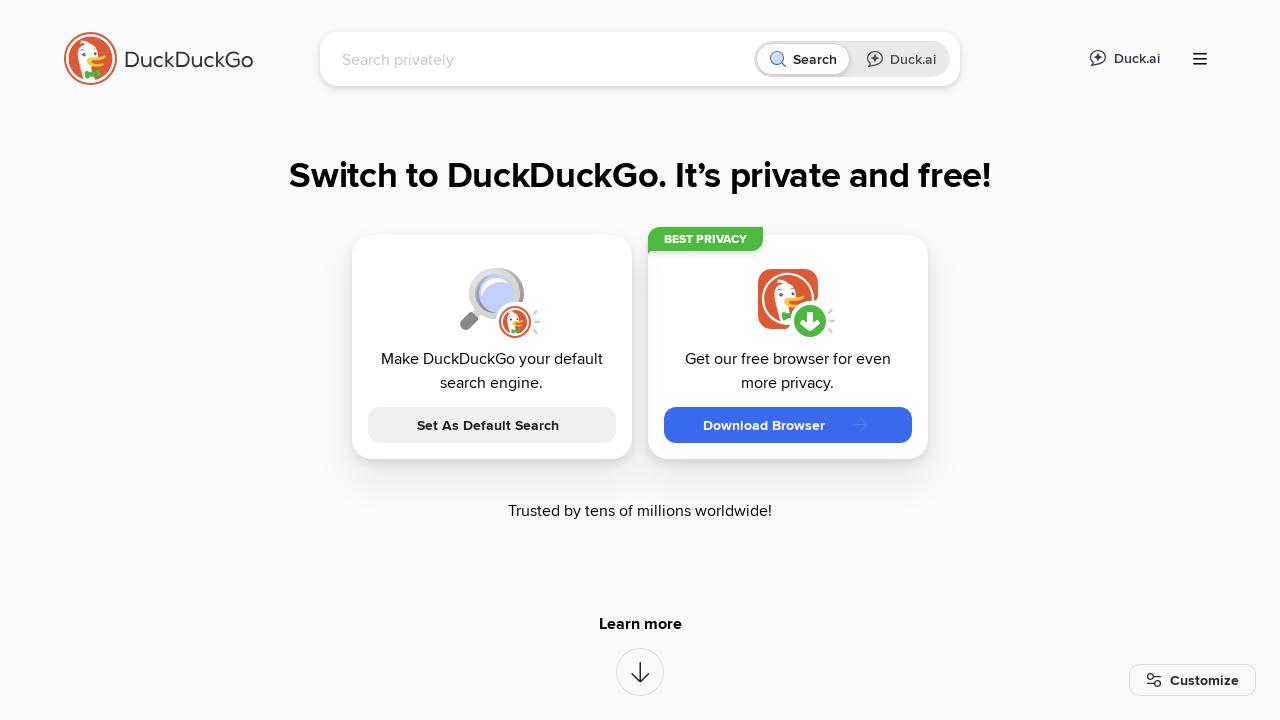

Navigated to DuckDuckGo homepage
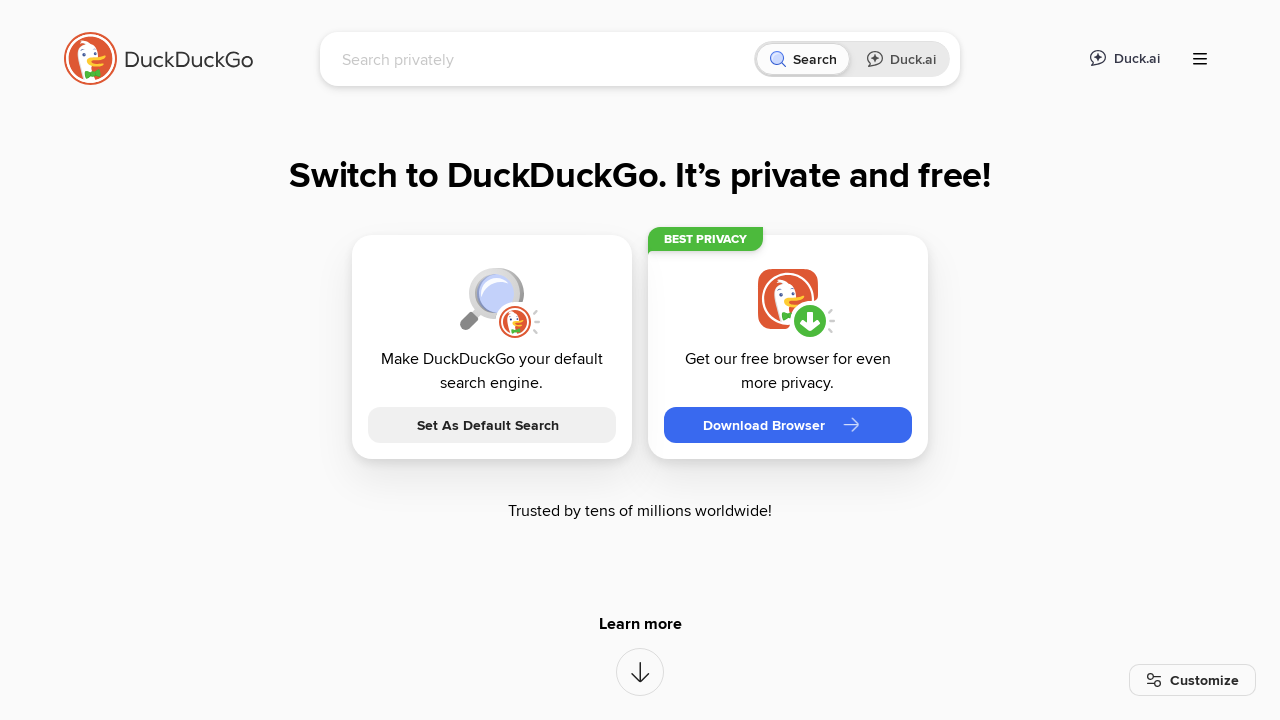

Retrieved page title: DuckDuckGo - Protection. Privacy. Peace of mind.
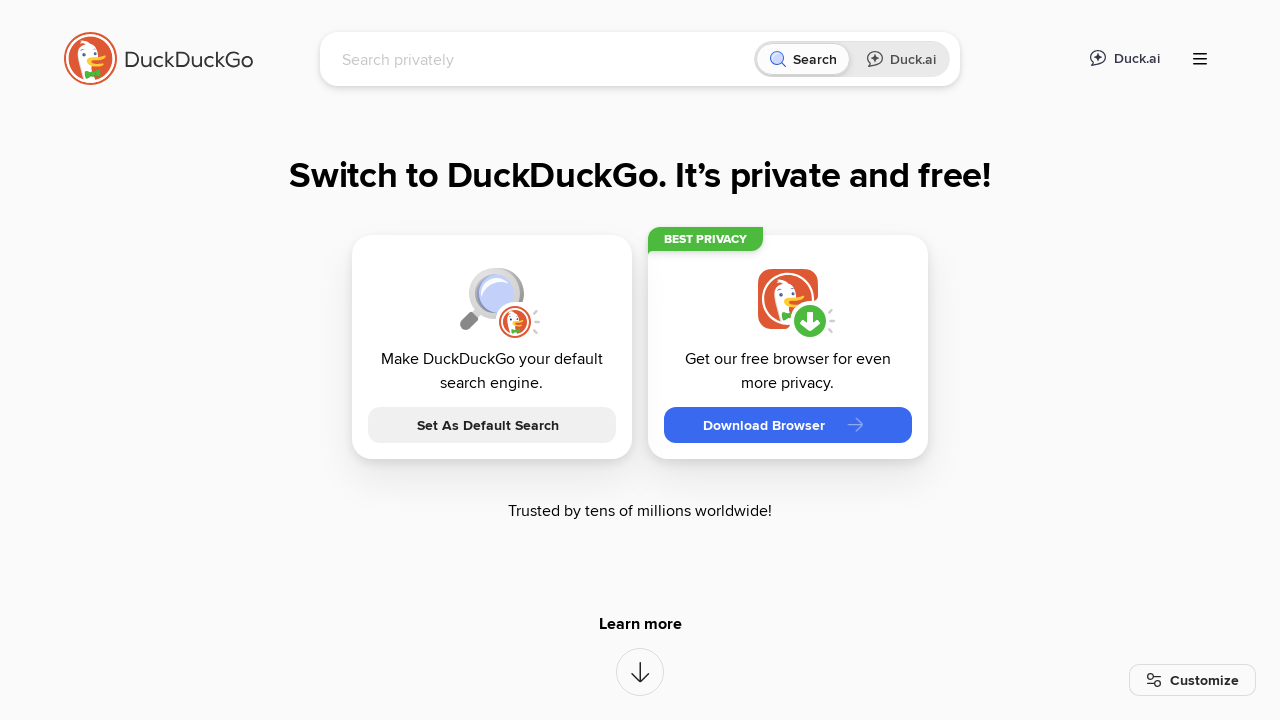

Located DuckDuckGo logo element
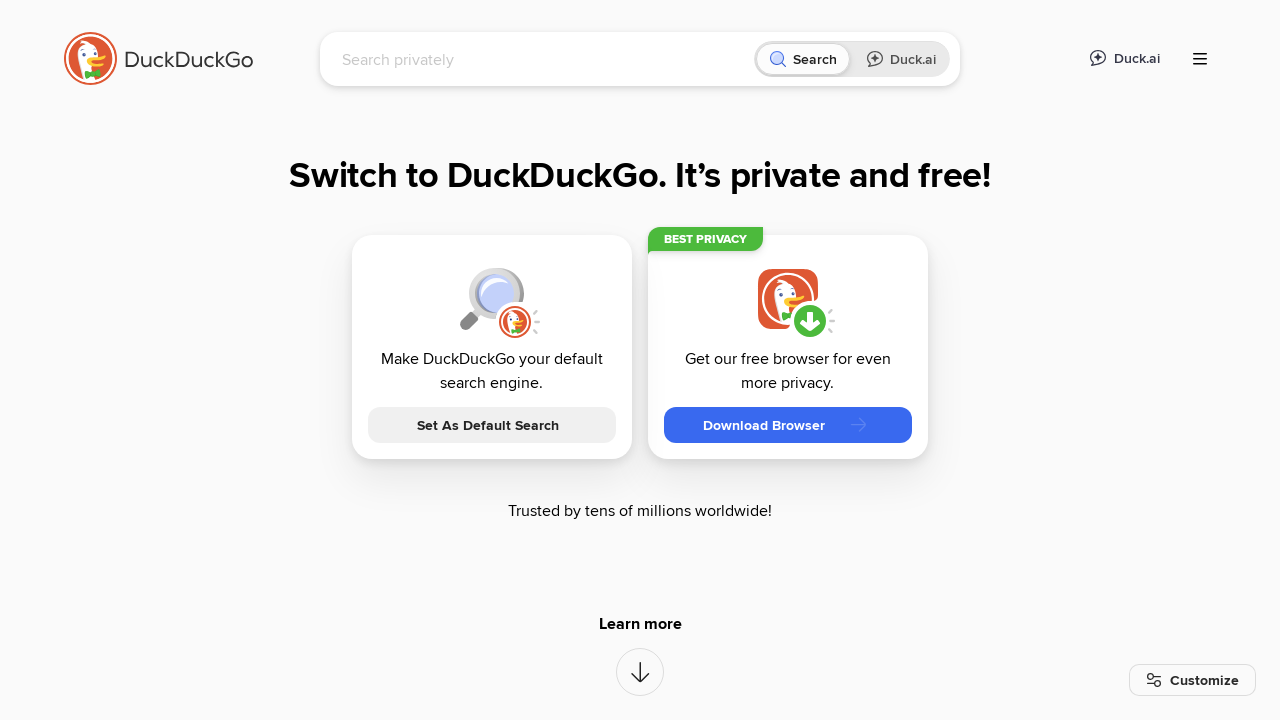

Logo became visible
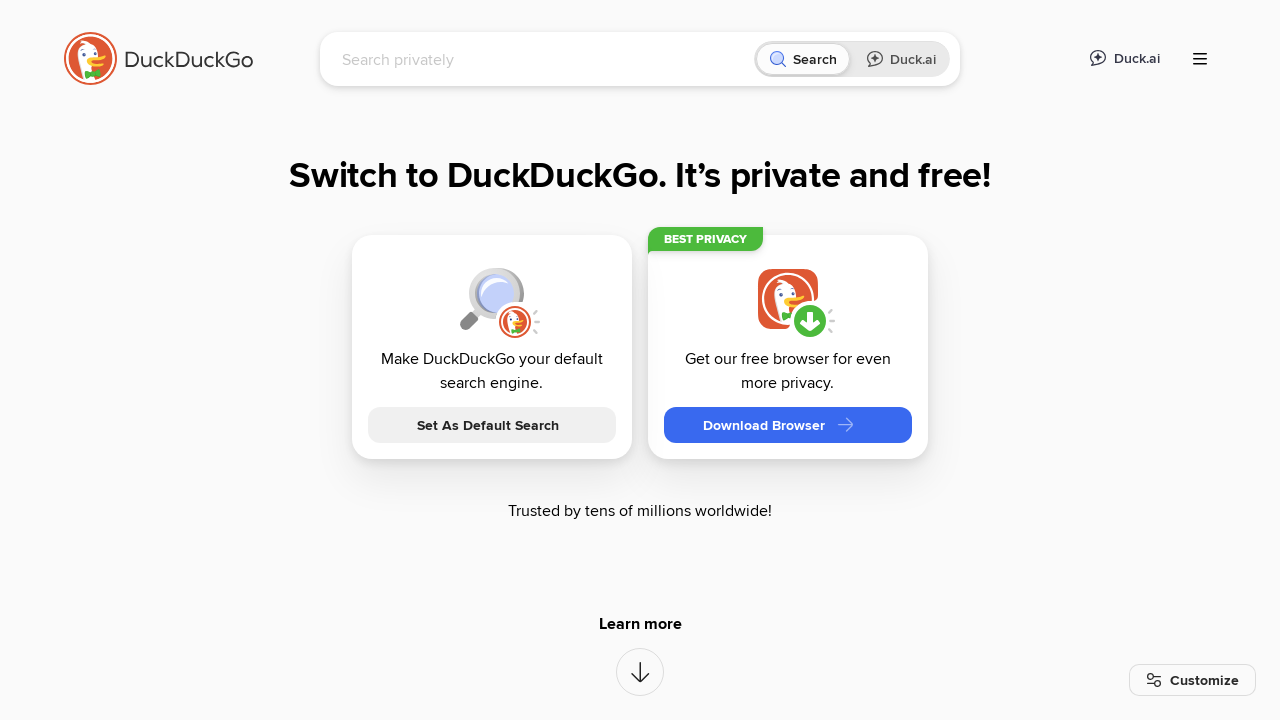

Verified logo is visible
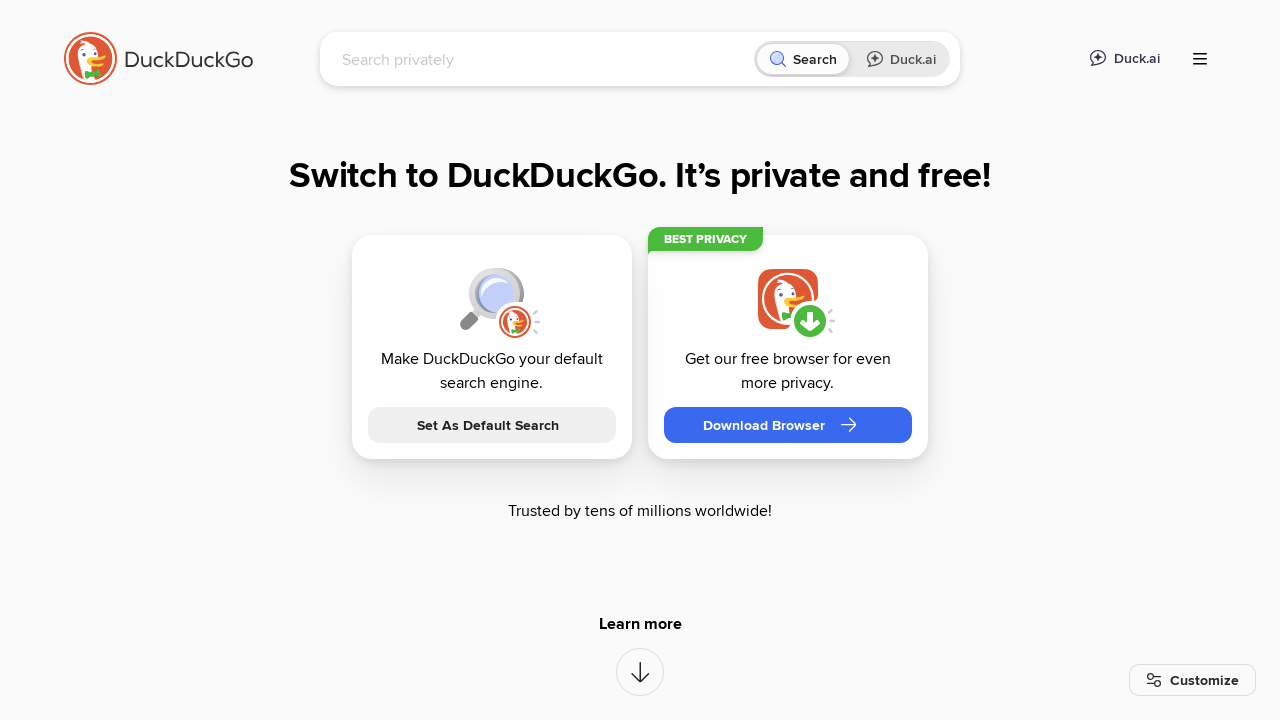

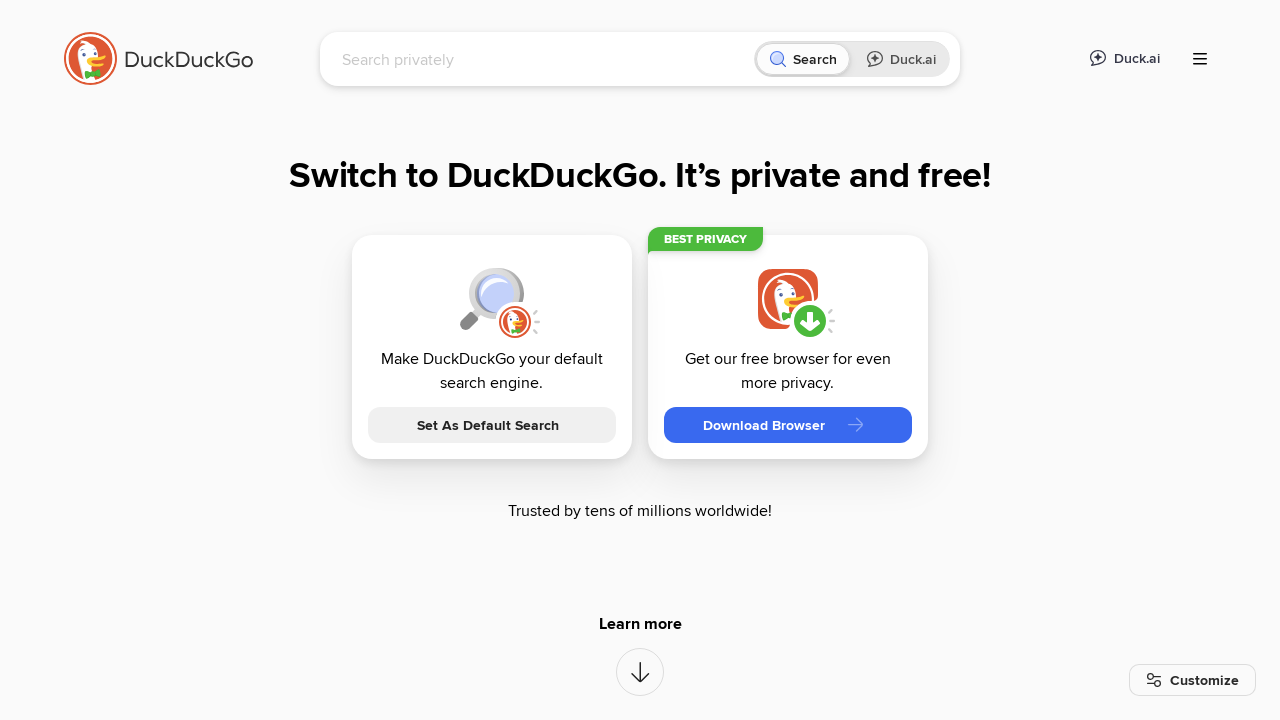